Tests handling of JavaScript prompt dialog by clicking a button to trigger the prompt, accepting it with a text input, and verifying the dialog interaction.

Starting URL: https://www.leafground.com/alert.xhtml

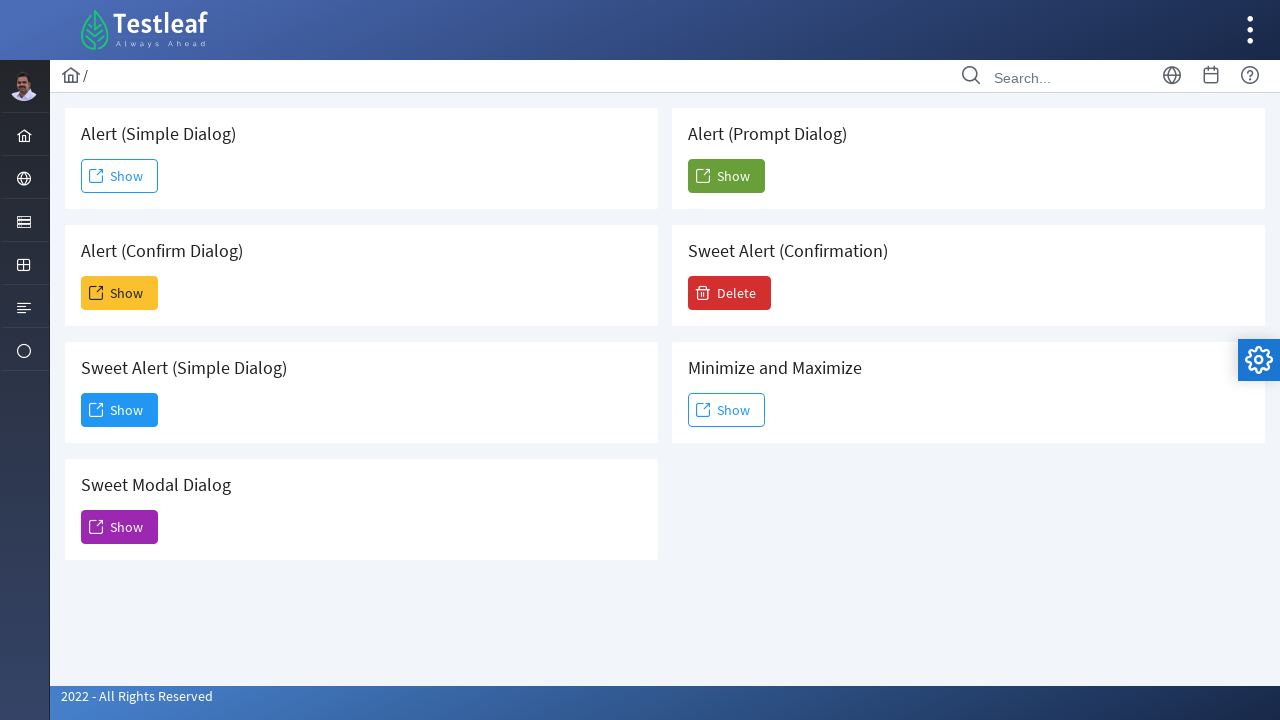

Set up dialog handler to accept prompt with 'Michael' input
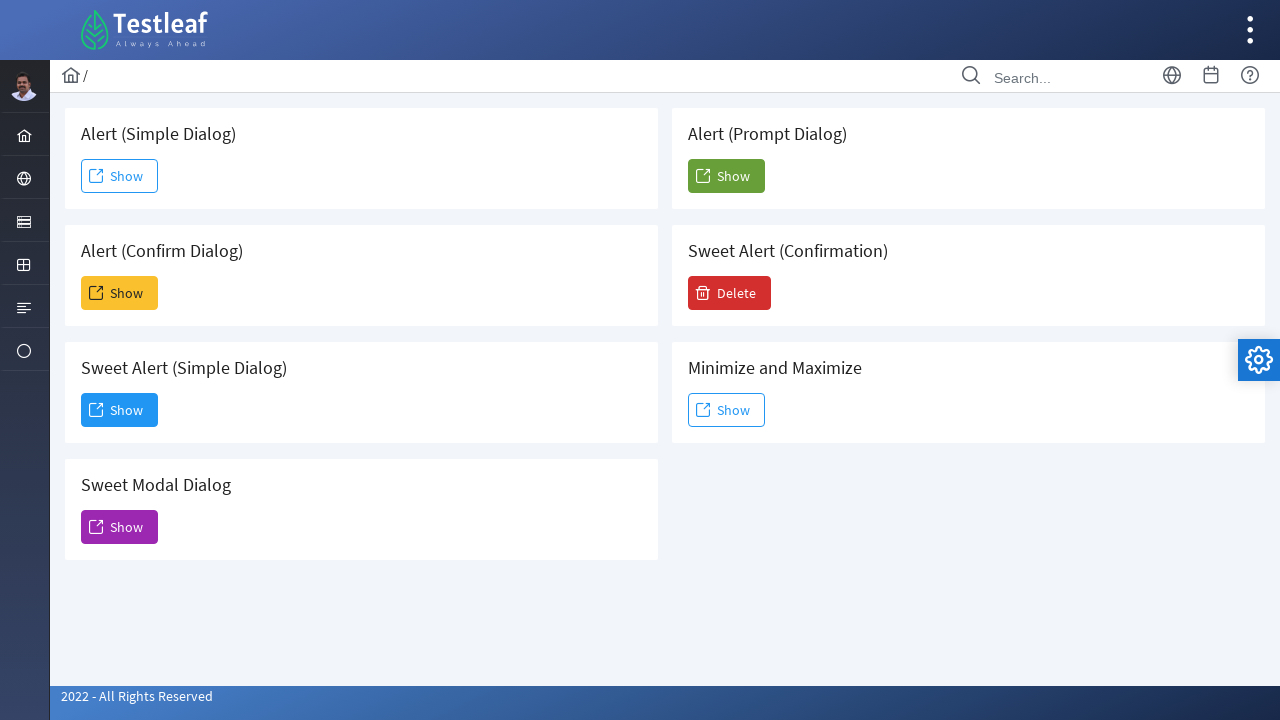

Located the card containing the Prompt Dialog section
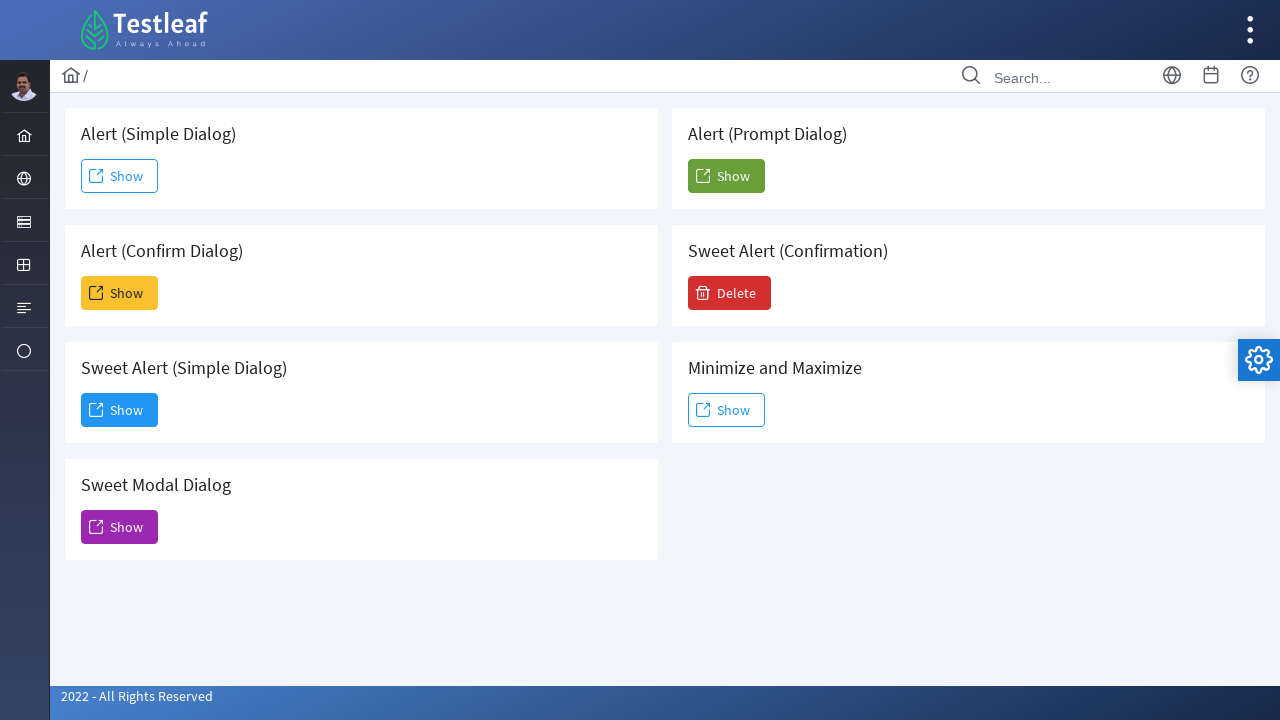

Clicked Show button to trigger the prompt alert dialog at (726, 176) on .card >> internal:has-text=" Alert (Prompt Dialog)"i >> span:text-is('Show')
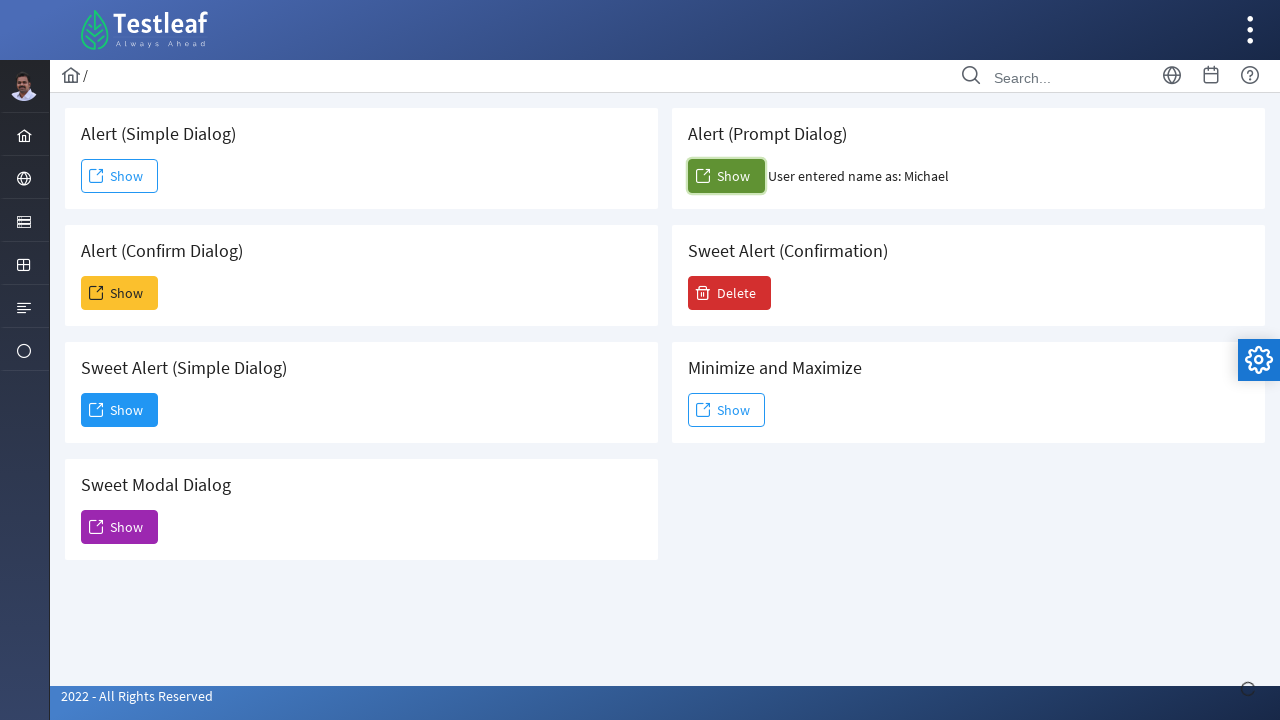

Waited for dialog to be handled
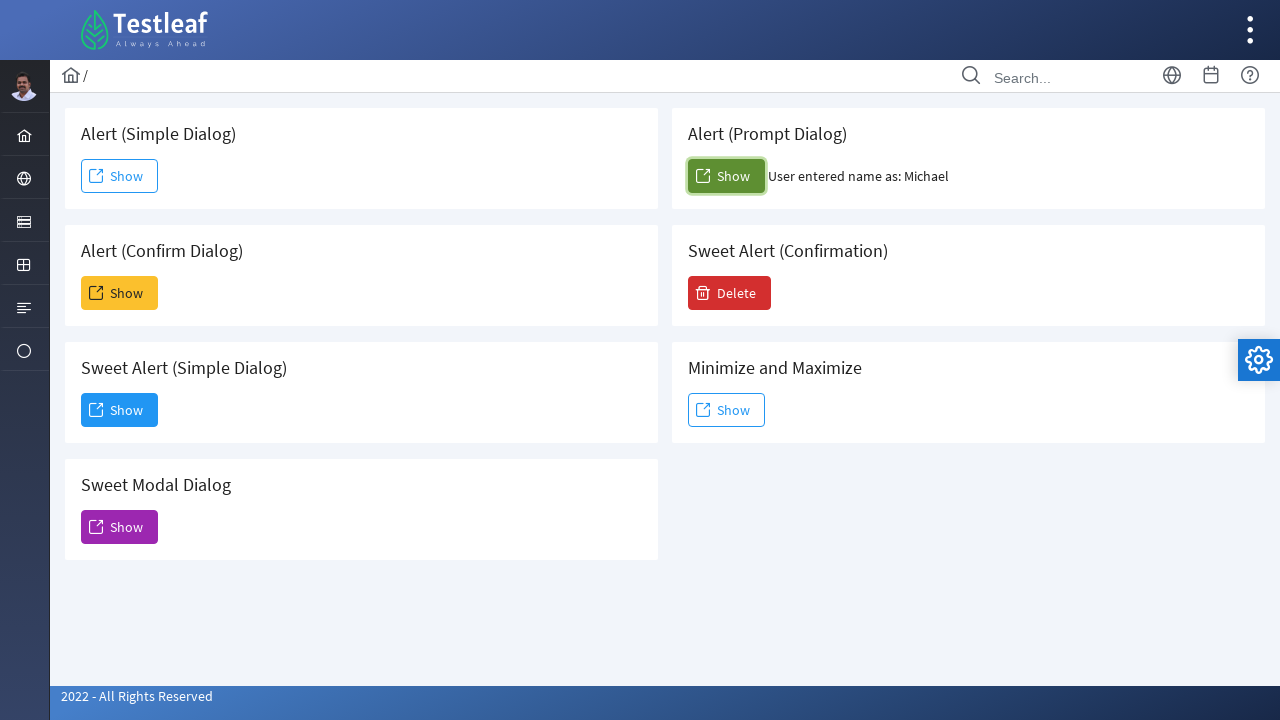

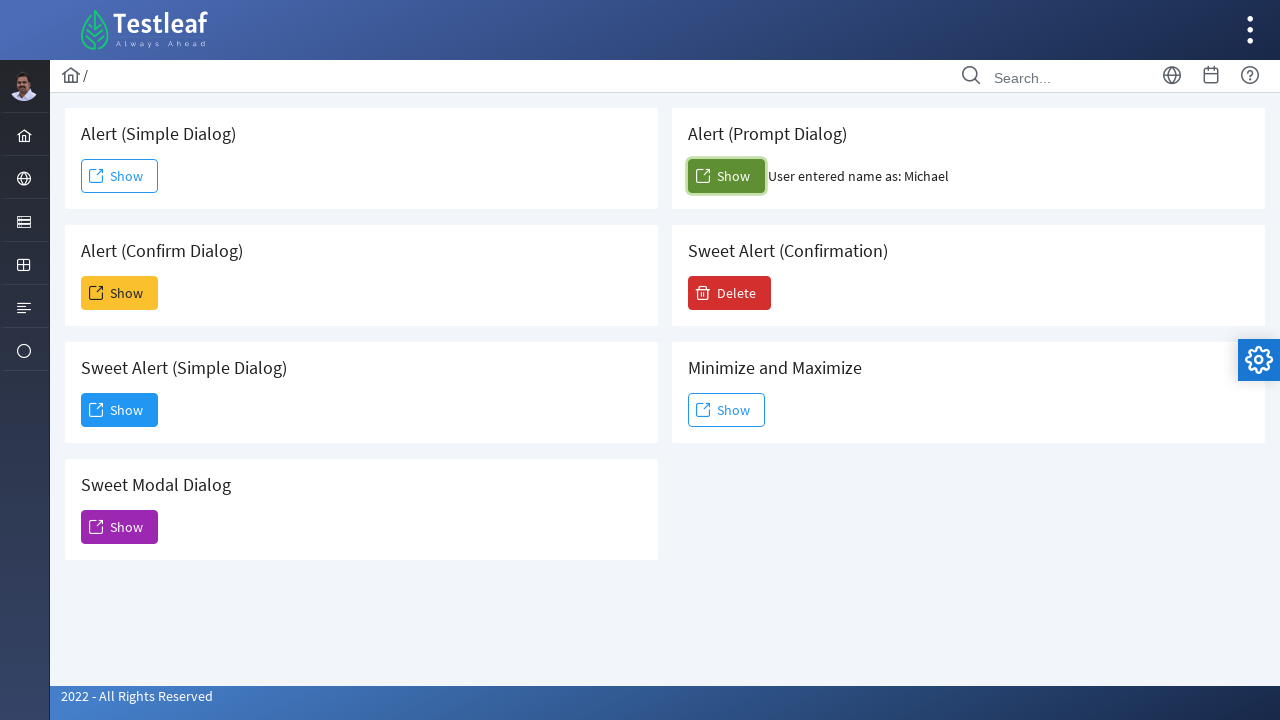